Navigates to the GitHub website and verifies the page title starts with "GitHub" and the URL is correct

Starting URL: https://github.com/

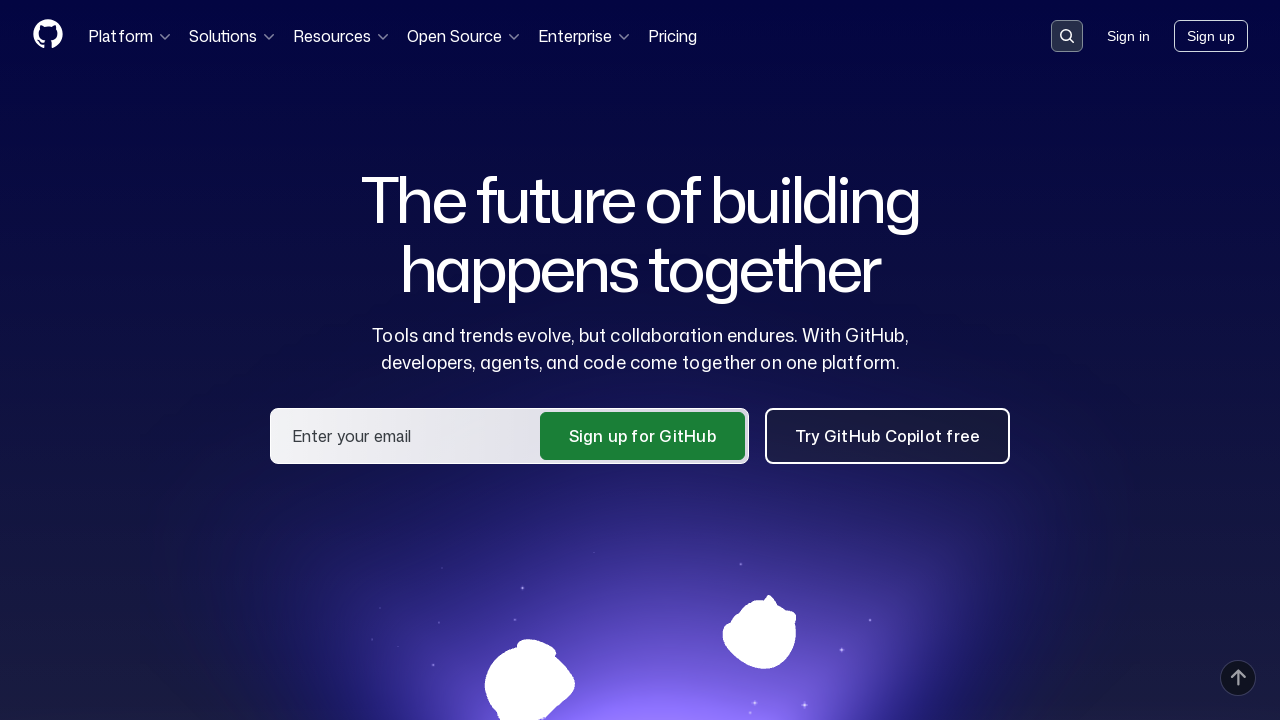

Navigated to GitHub homepage
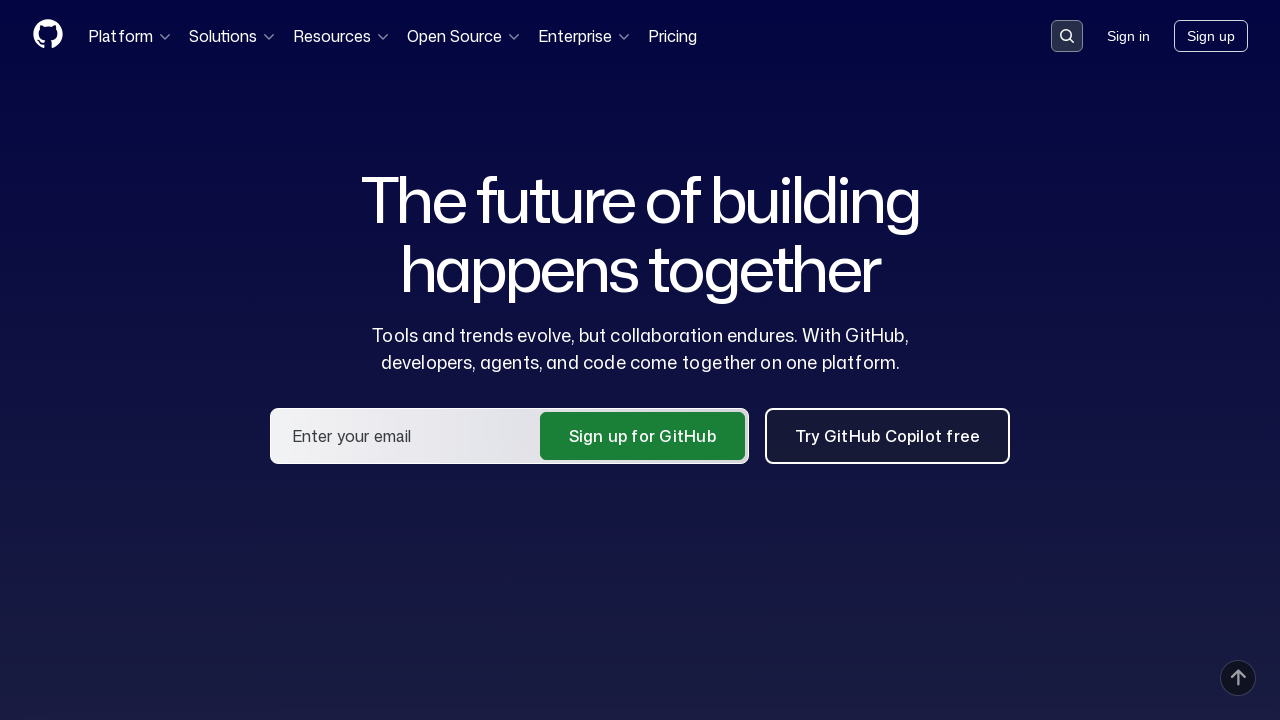

Verified page title starts with 'GitHub'
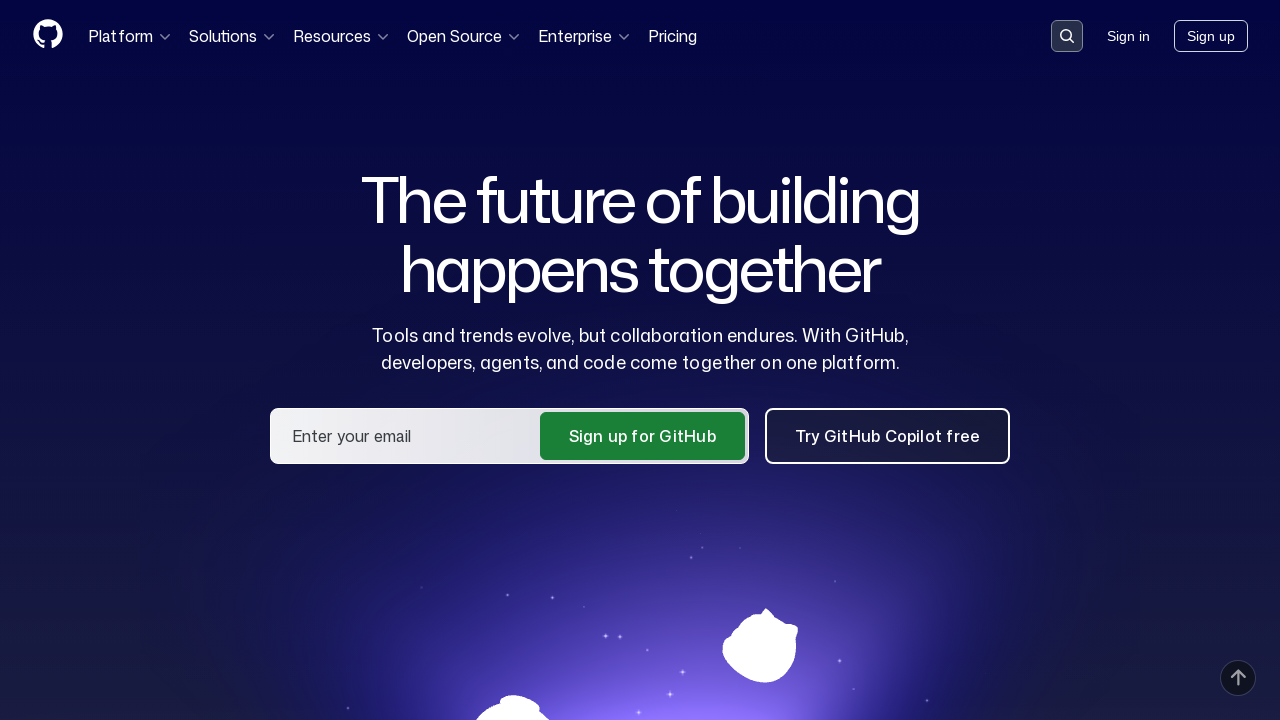

Verified URL is https://github.com/
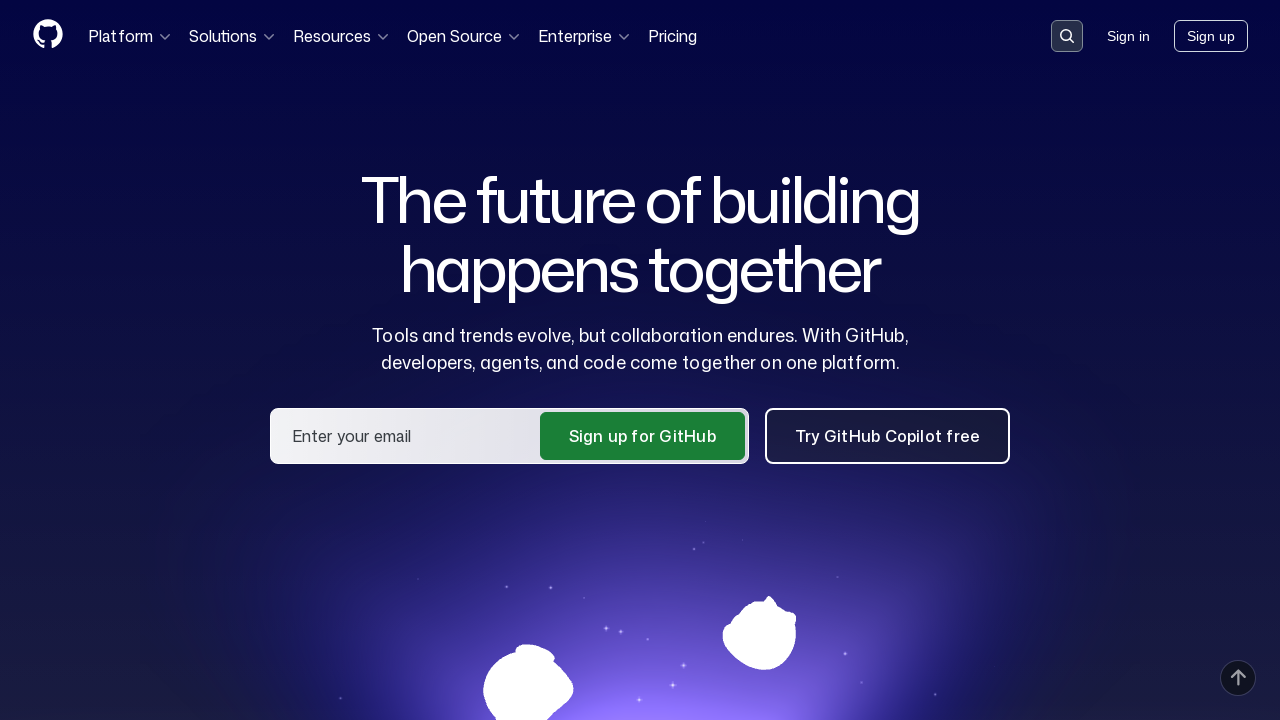

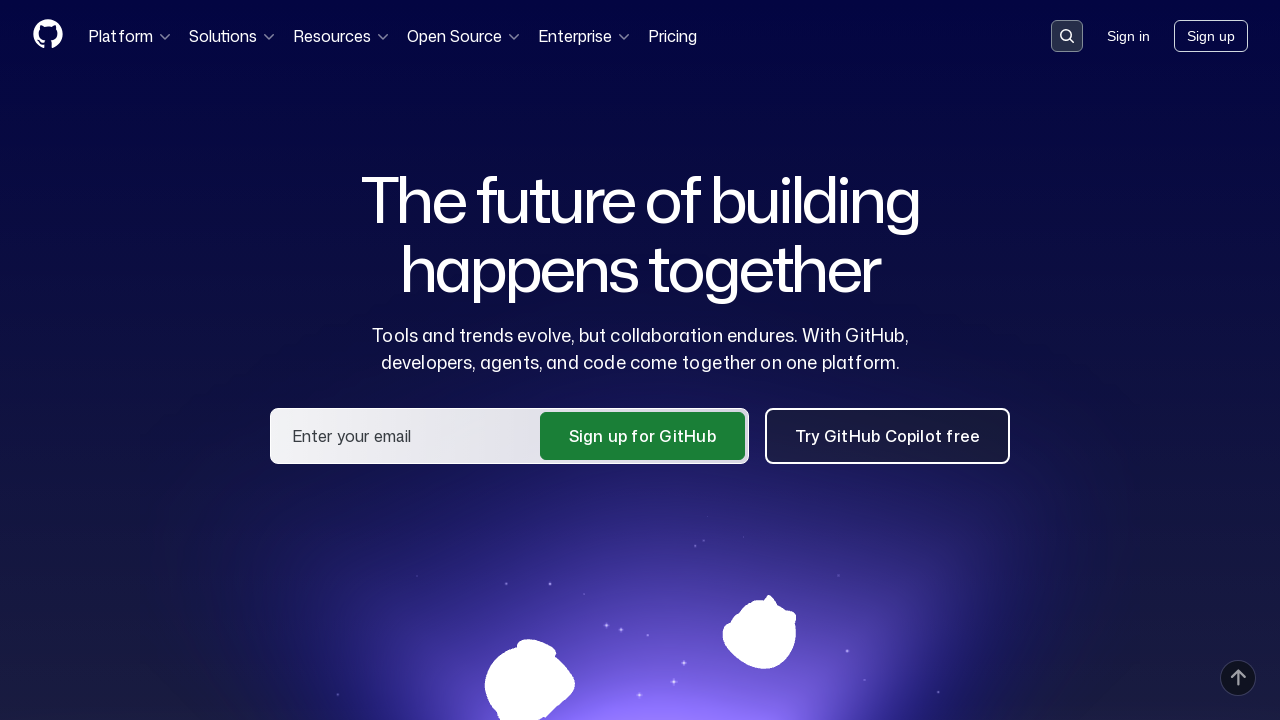